Tests keyboard interactions by typing text with shift key combinations in an auto-complete input field

Starting URL: https://demoqa.com/auto-complete

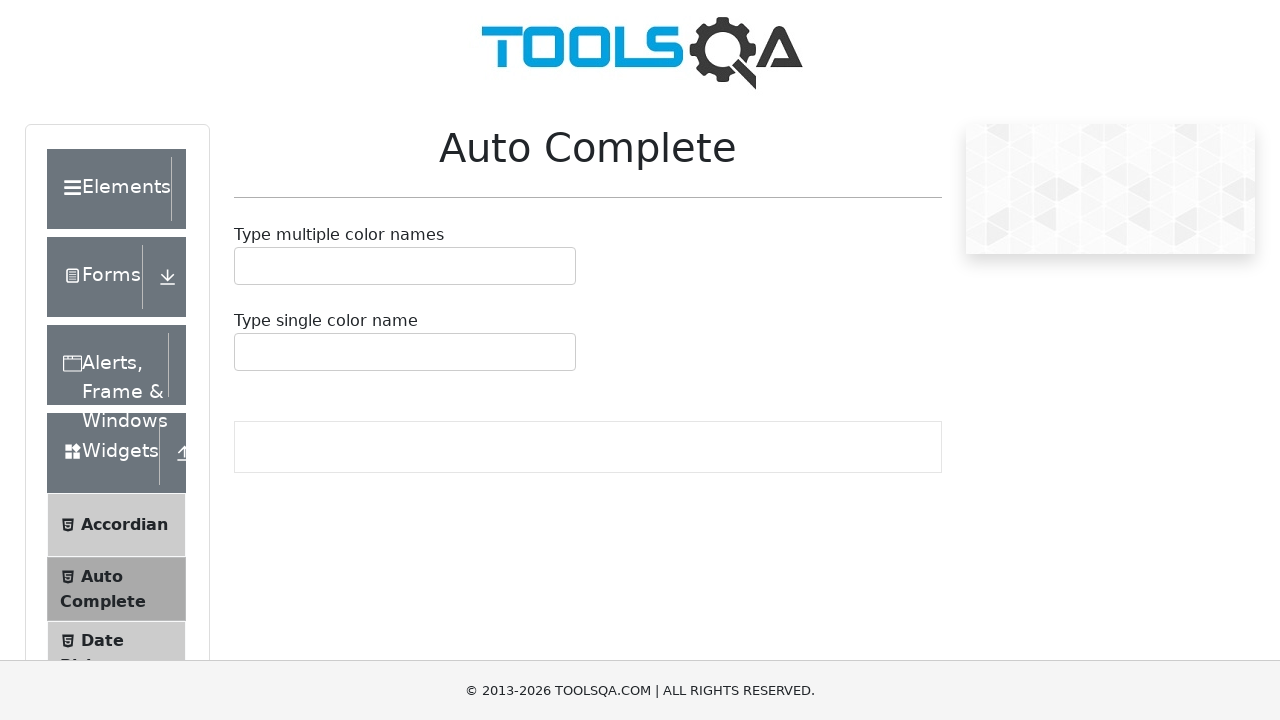

Clicked on the single auto-complete input field at (247, 352) on #autoCompleteSingleContainer input
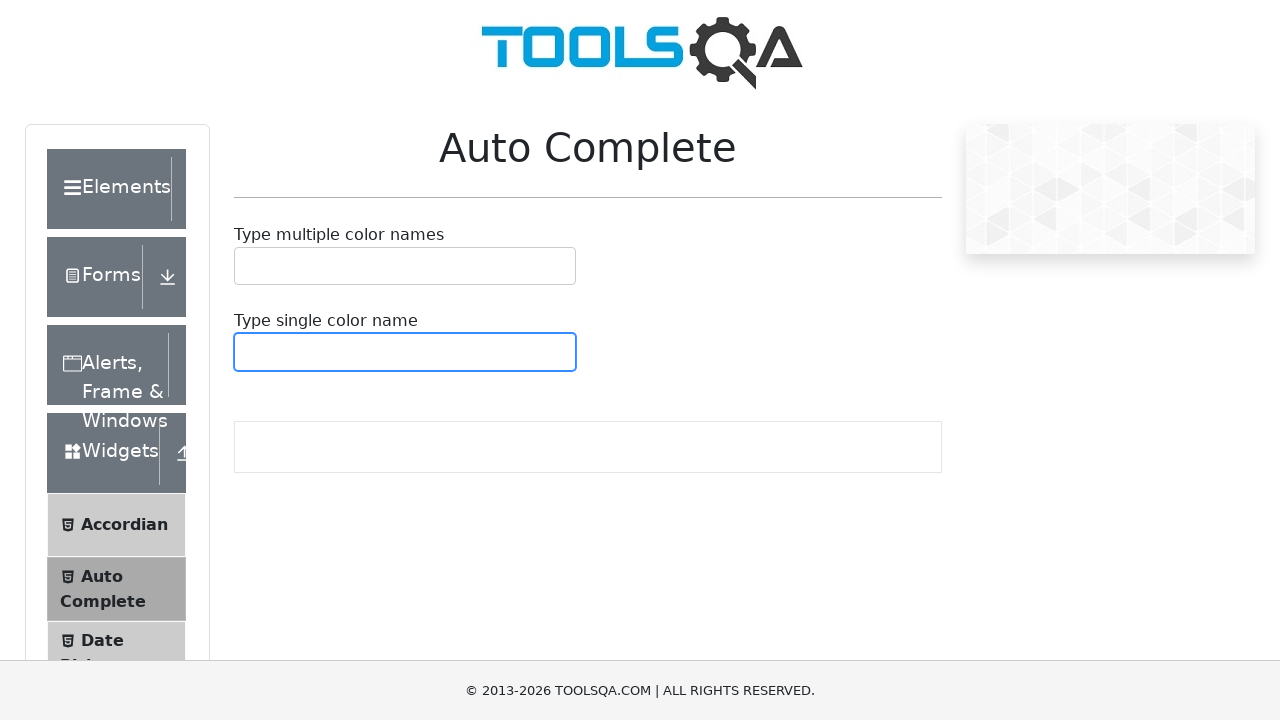

Typed 'You are Exceptional' in the auto-complete input field on #autoCompleteSingleContainer input
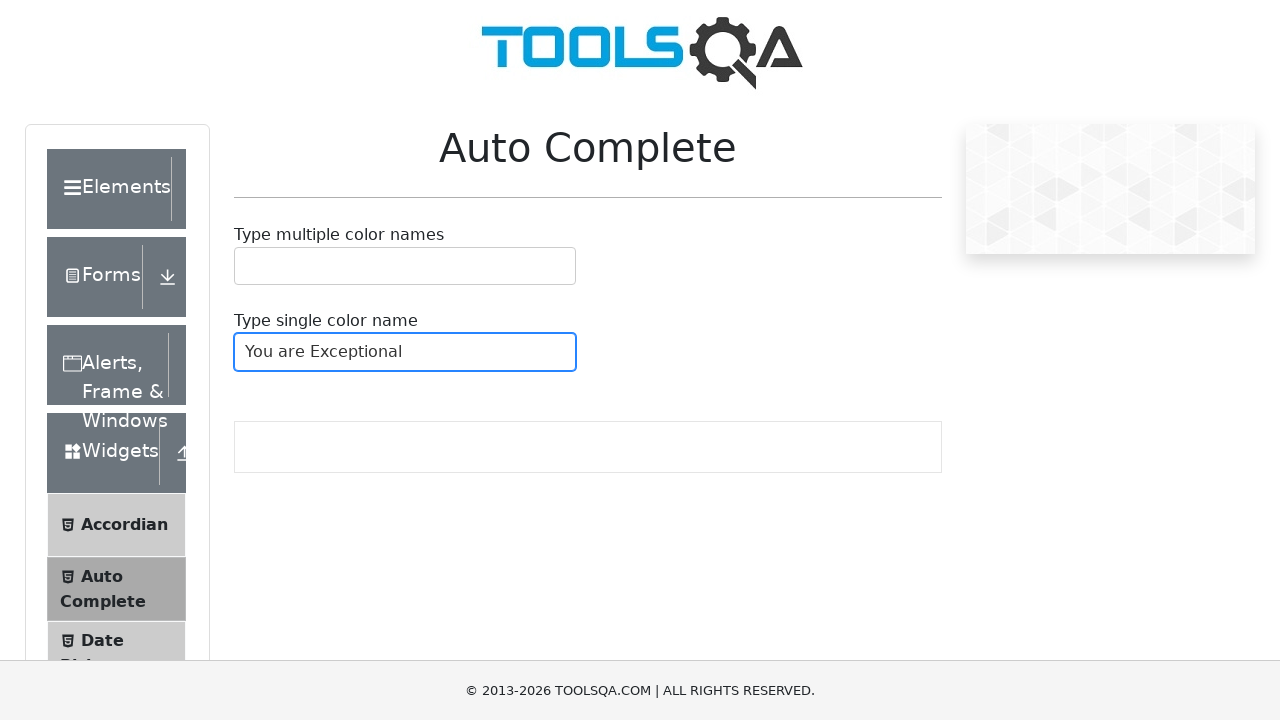

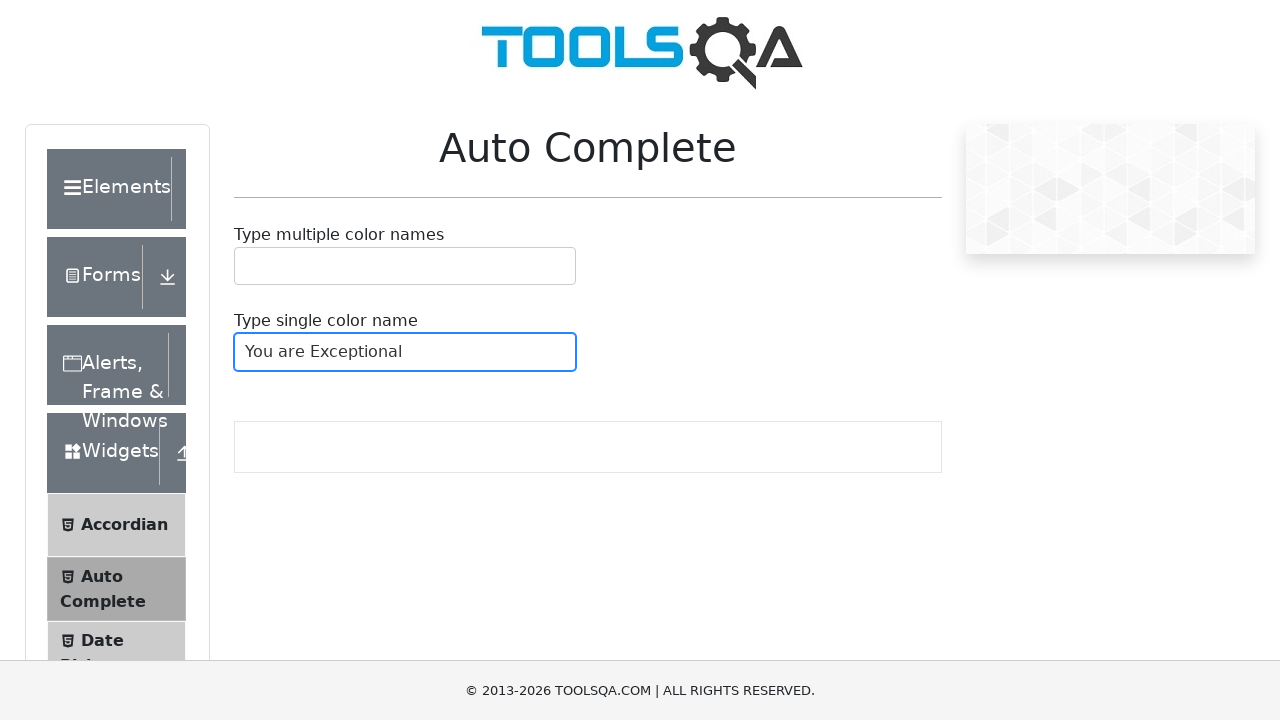